Tests the Python.org search functionality by entering "pycon" as a search query and submitting the form

Starting URL: http://www.python.org

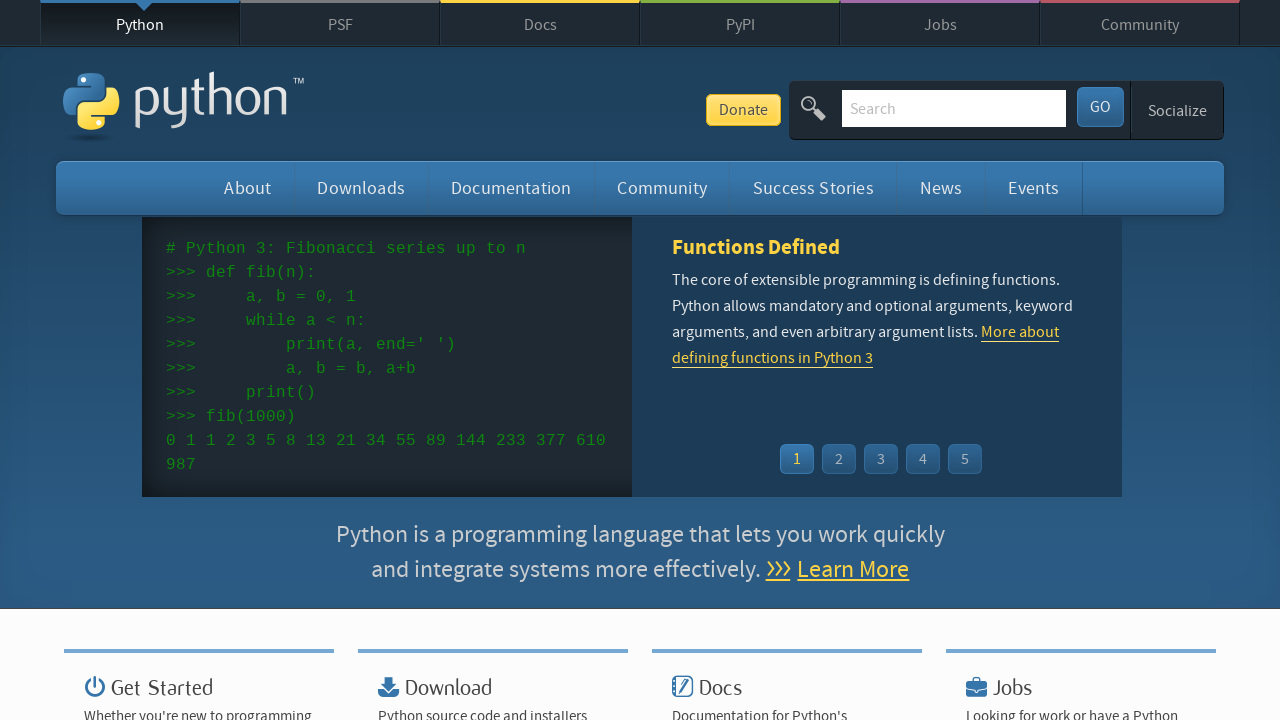

Verified page title contains 'Python'
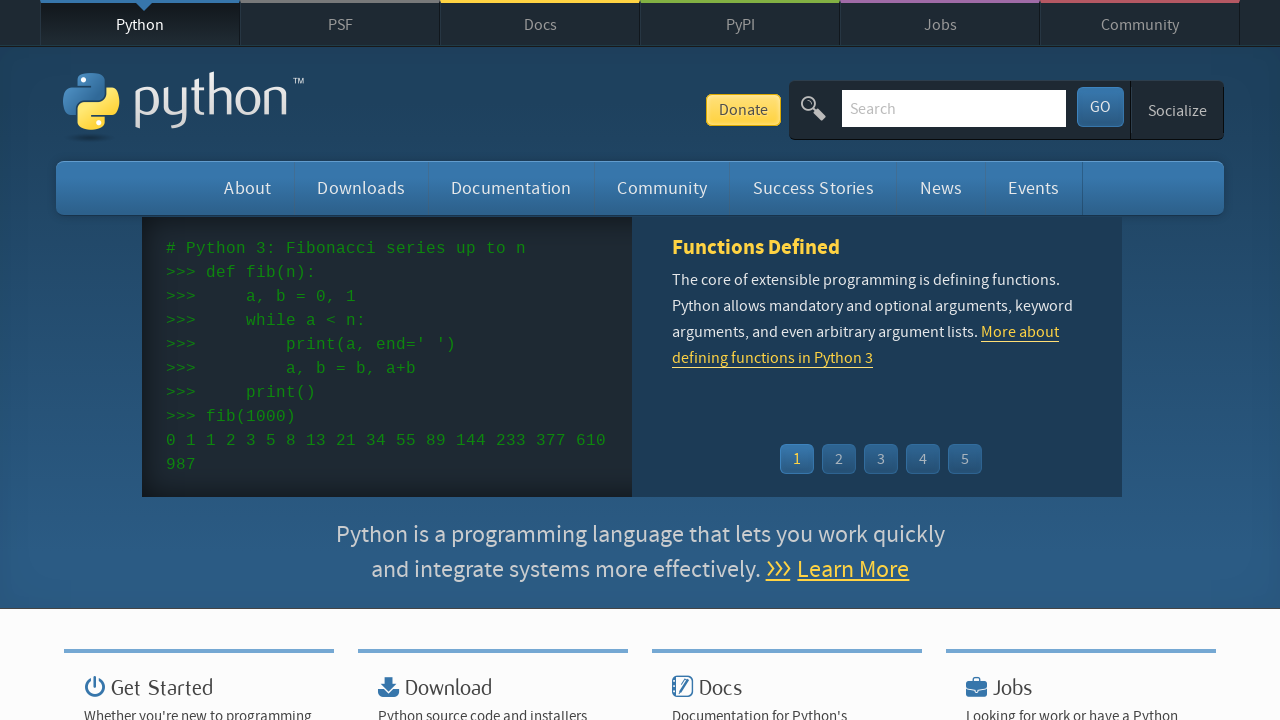

Filled search box with 'pycon' on input[name='q']
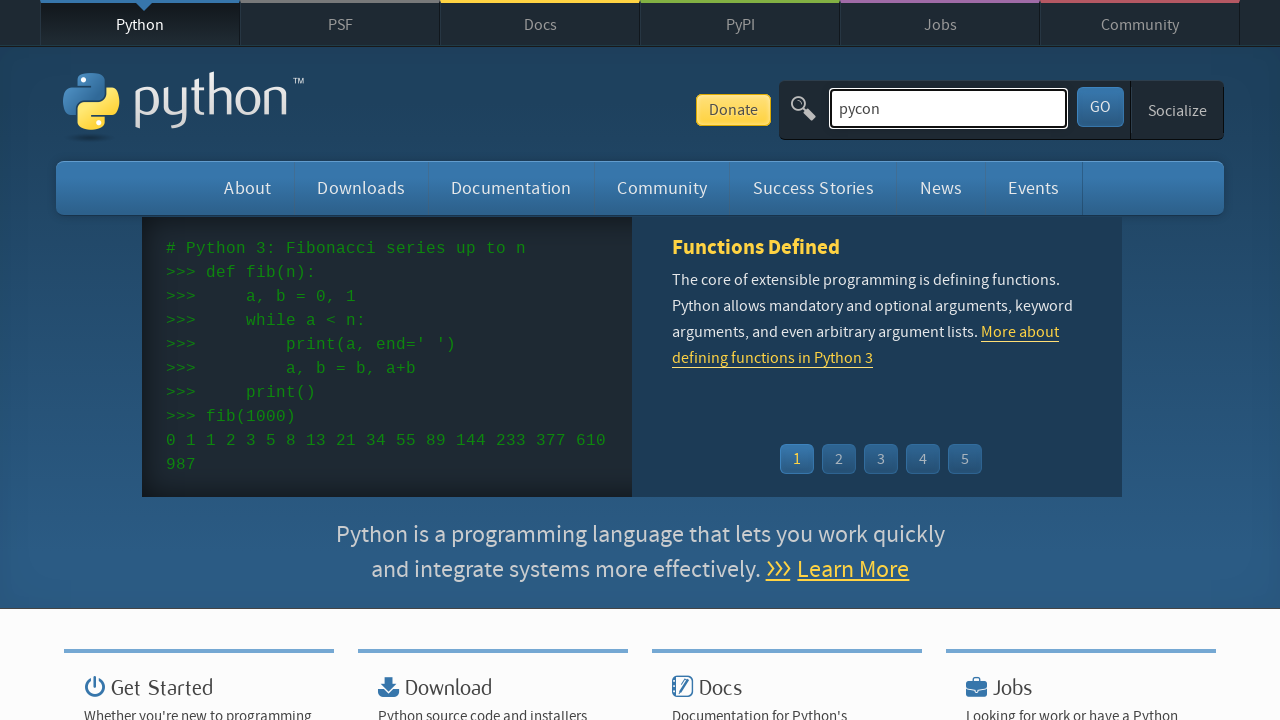

Submitted search form by pressing Enter on input[name='q']
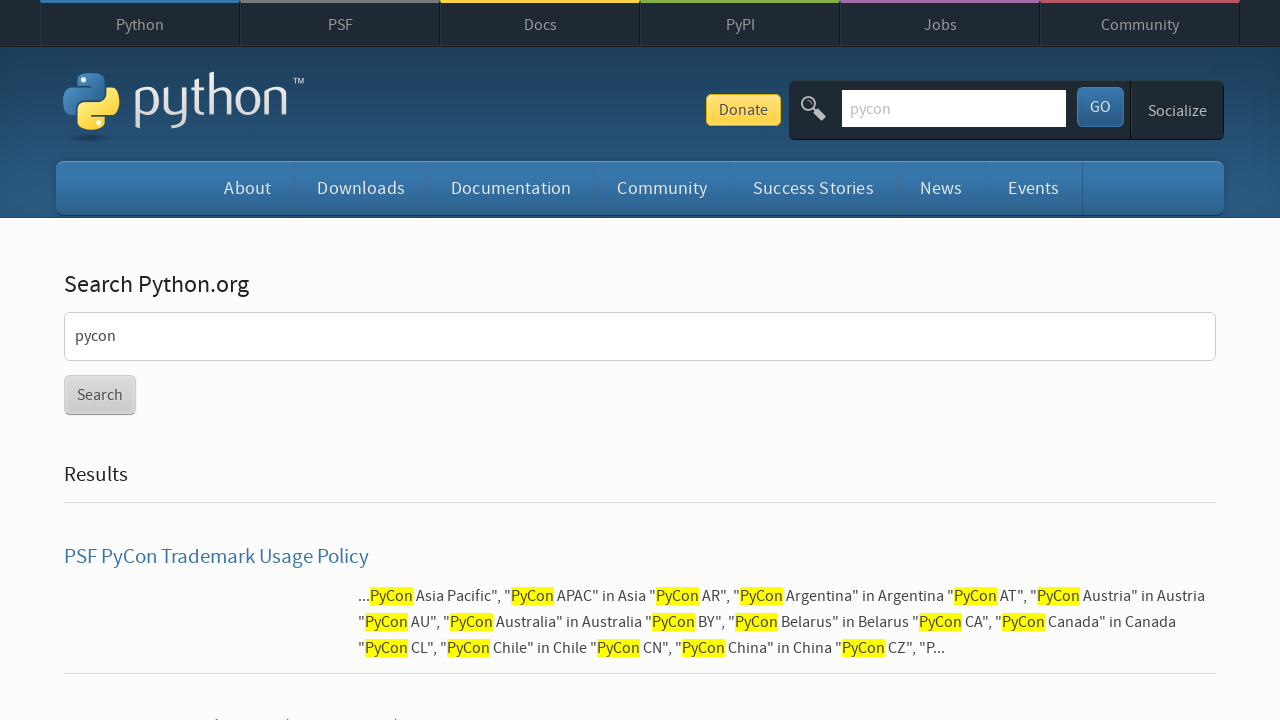

Waited for network to become idle after search submission
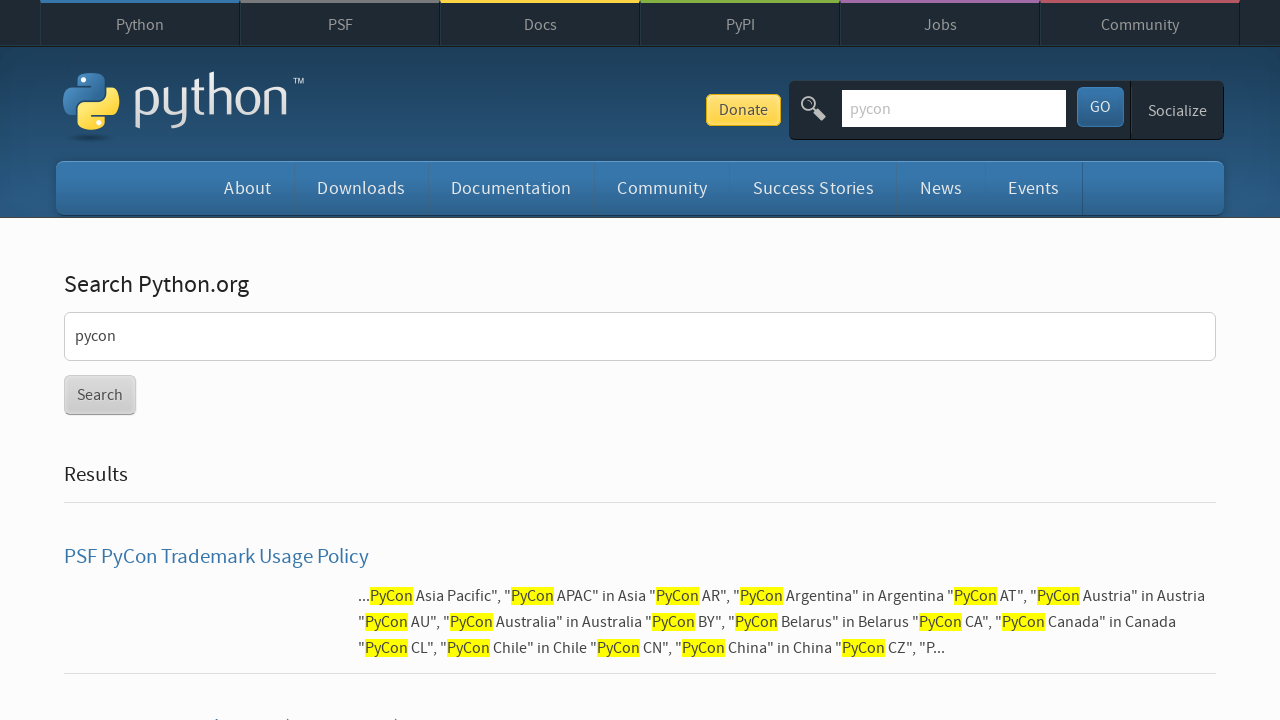

Verified search results were found (no 'No results found' message)
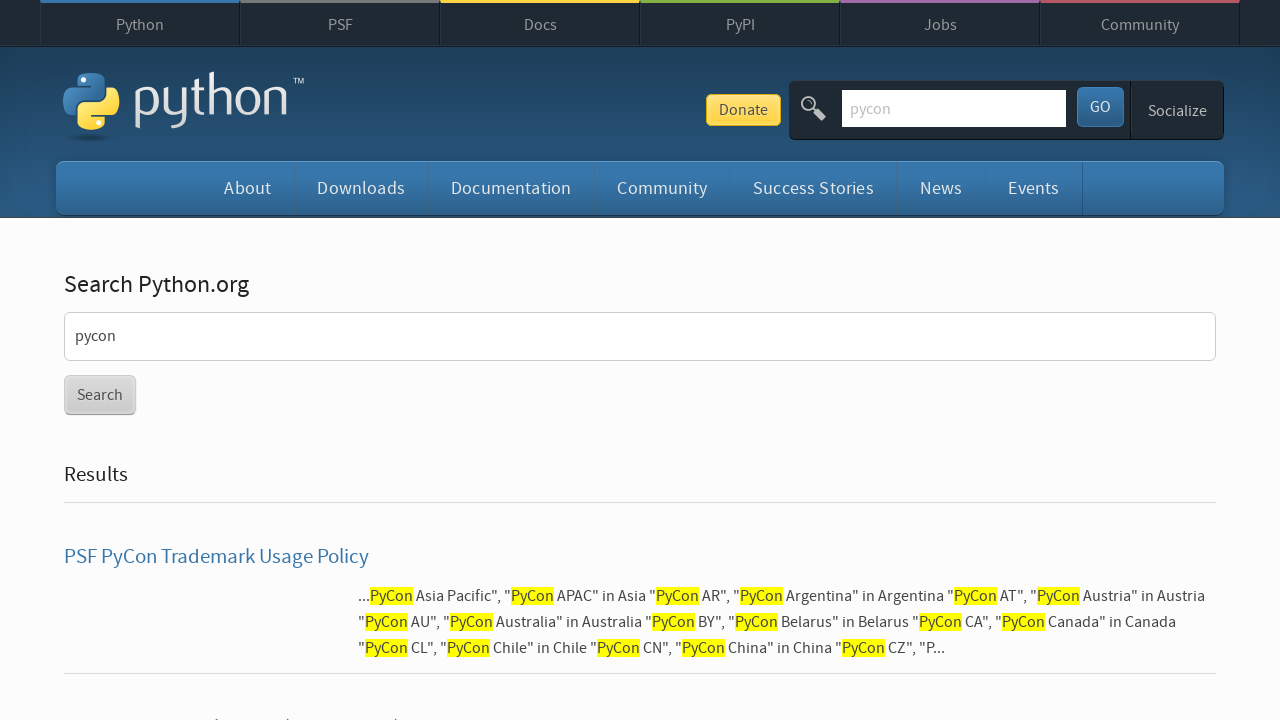

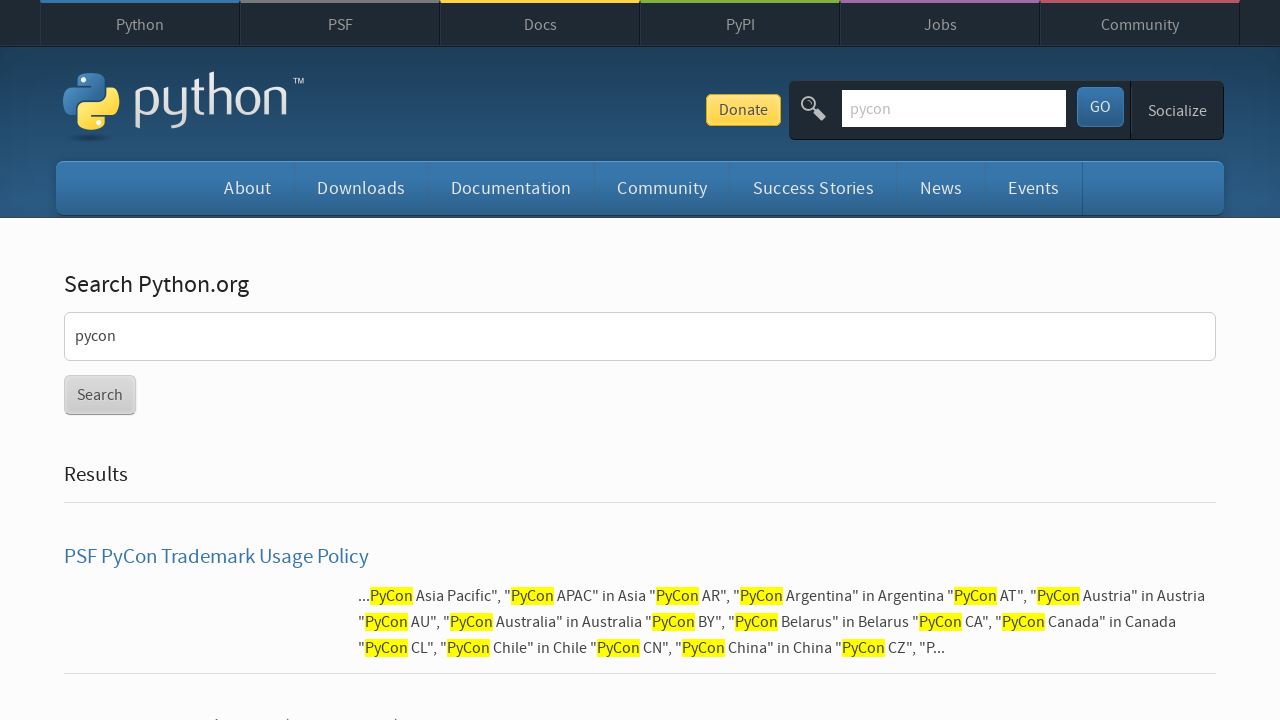